Tests that submitting the reservation form with only a guest name (without other required fields) navigates to an error page

Starting URL: http://example.selenium.jp/reserveApp

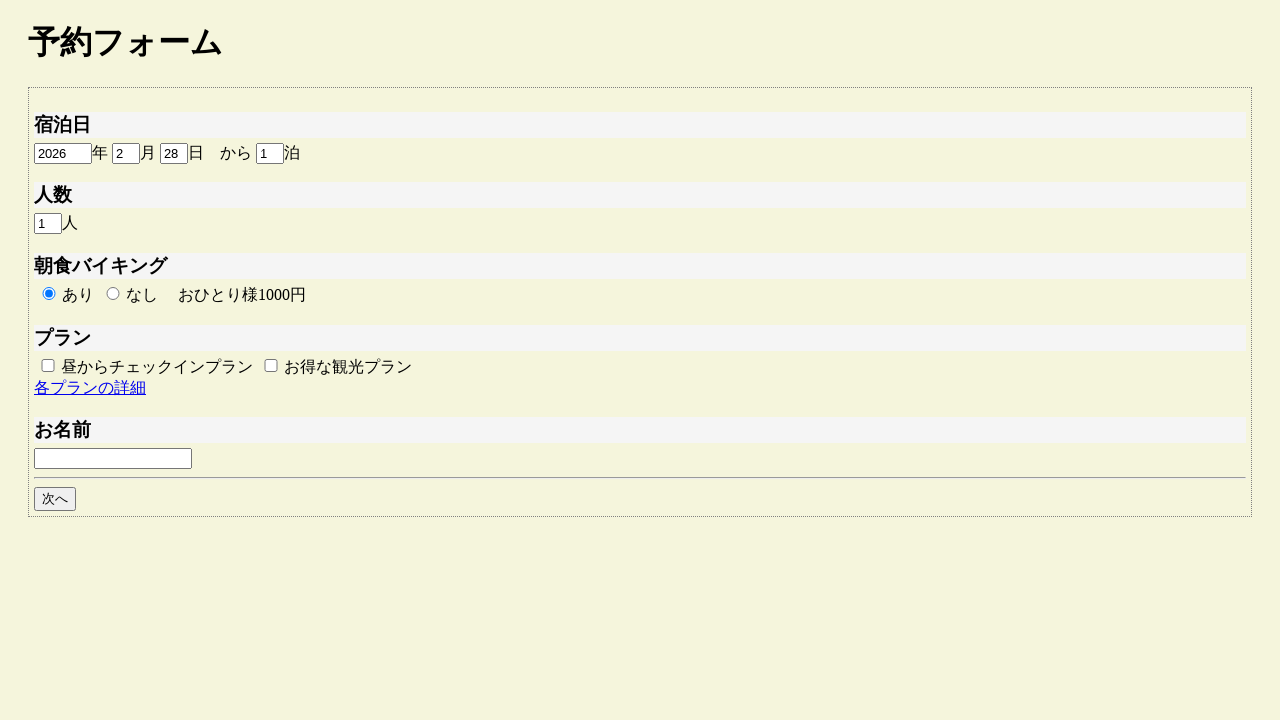

Filled guest name field with '市原佑樹' on #guestname
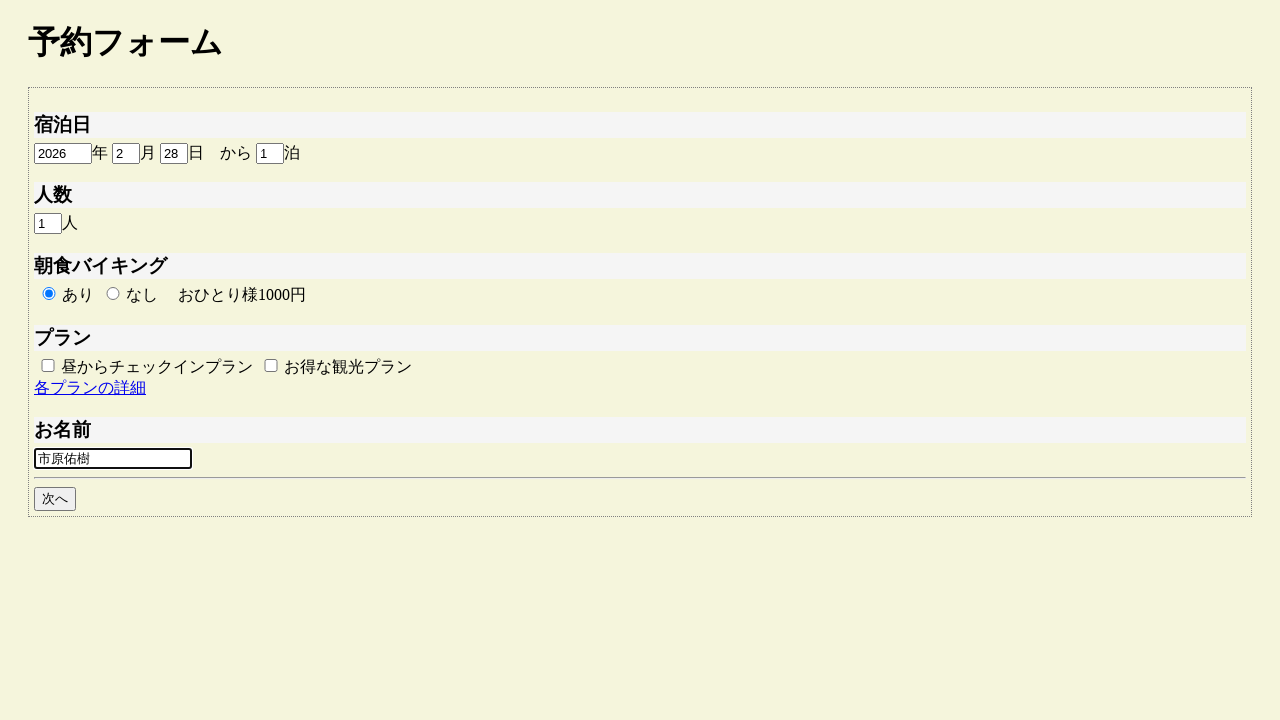

Clicked next button to proceed at (55, 499) on #goto_next
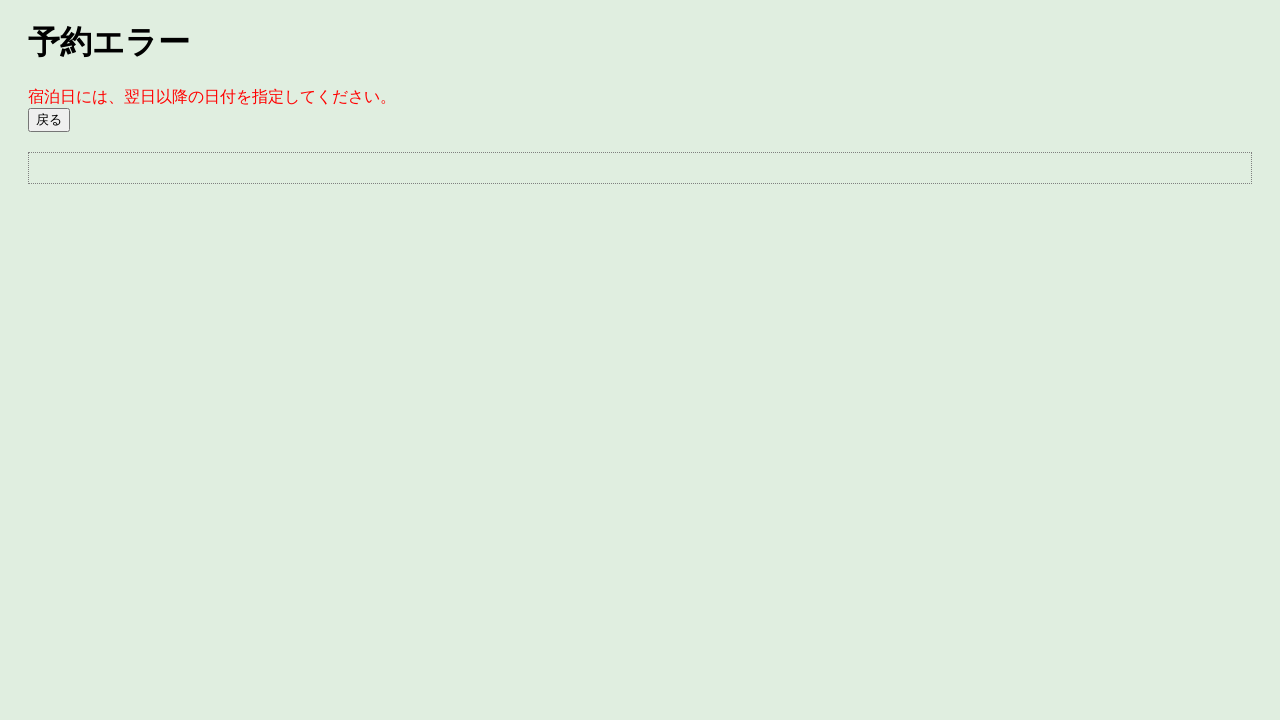

Page loaded with domcontentloaded state
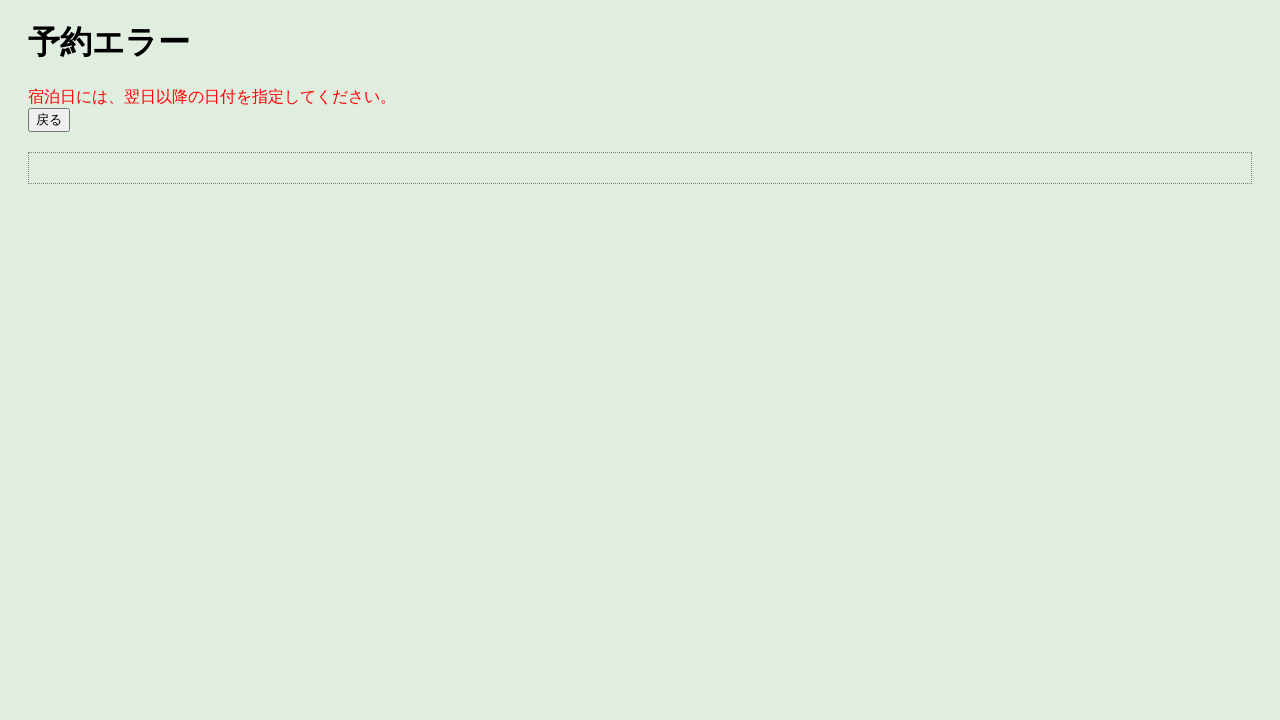

Verified page title is '予約エラー' (reservation error page)
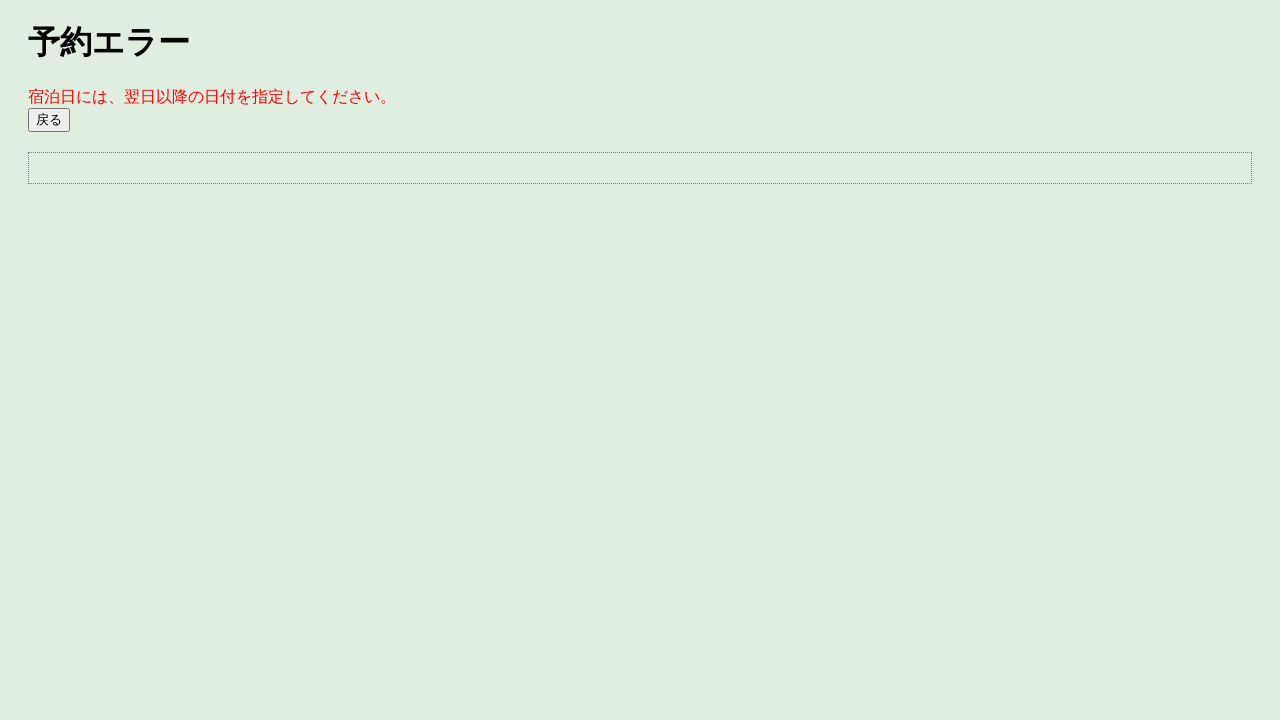

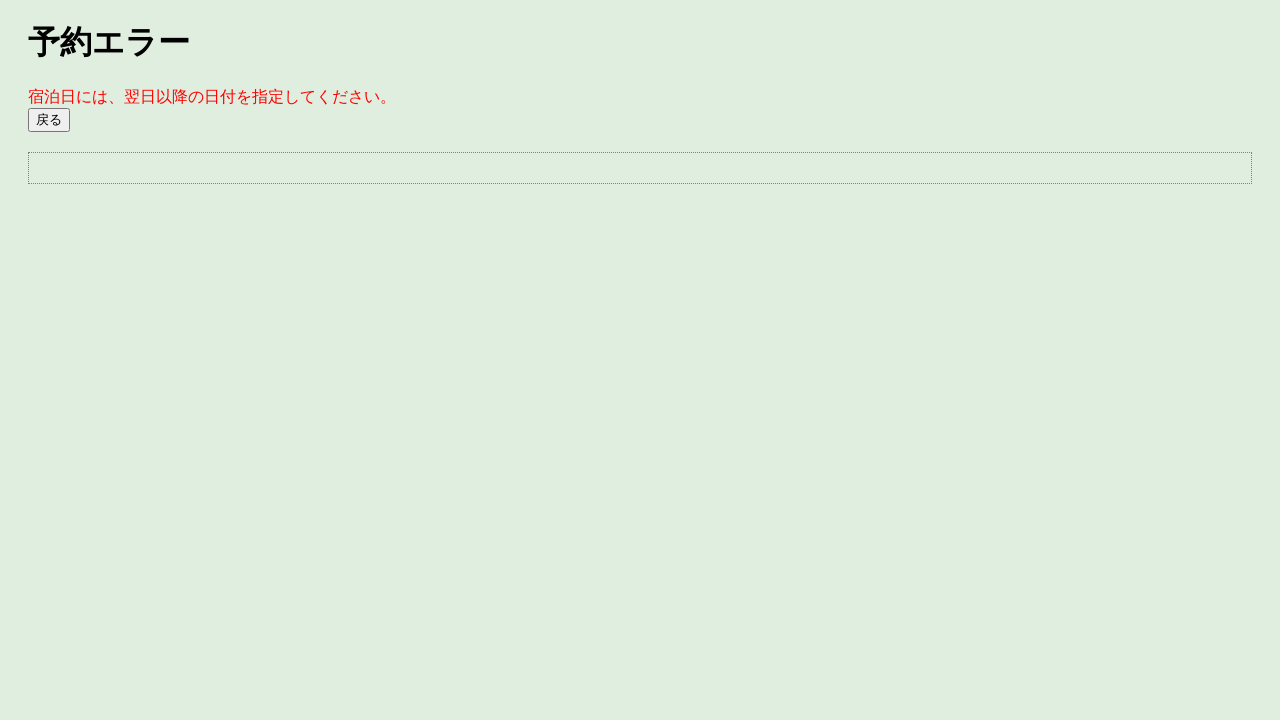